Tests the disappearing elements functionality by clicking on each list item link and verifying navigation occurs

Starting URL: https://the-internet.herokuapp.com/disappearing_elements

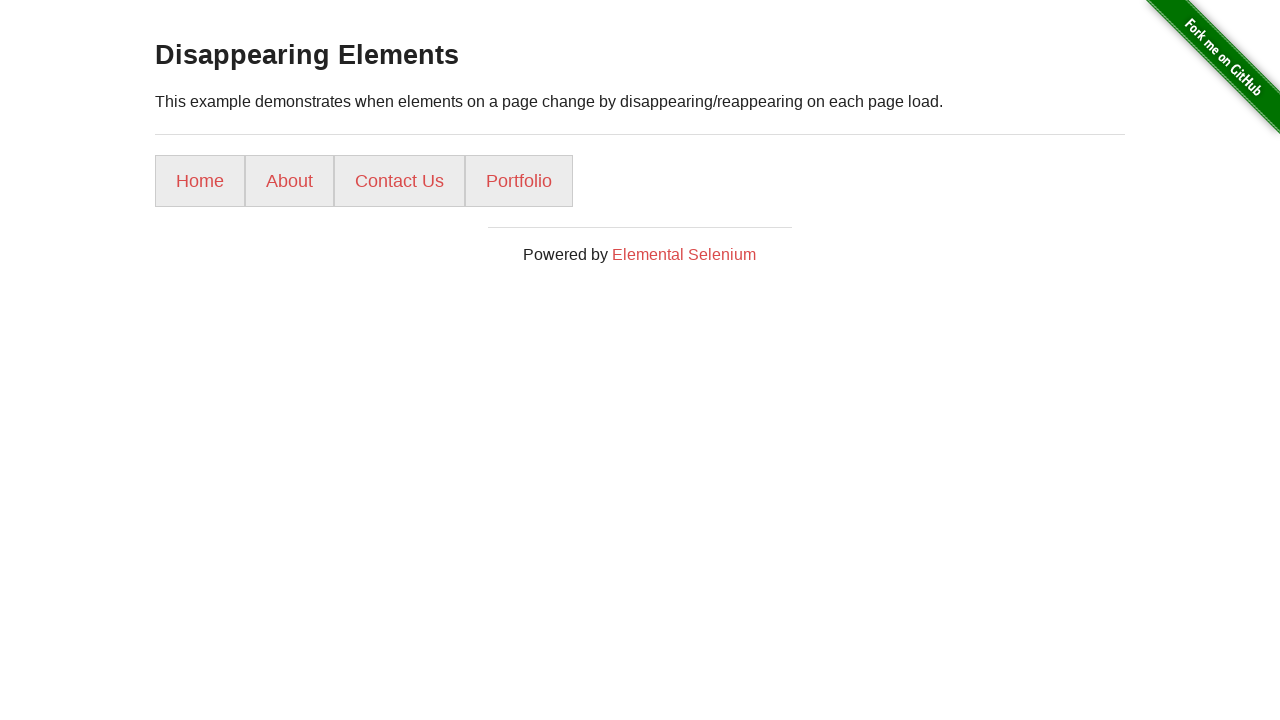

Located navigation menu div containing list items
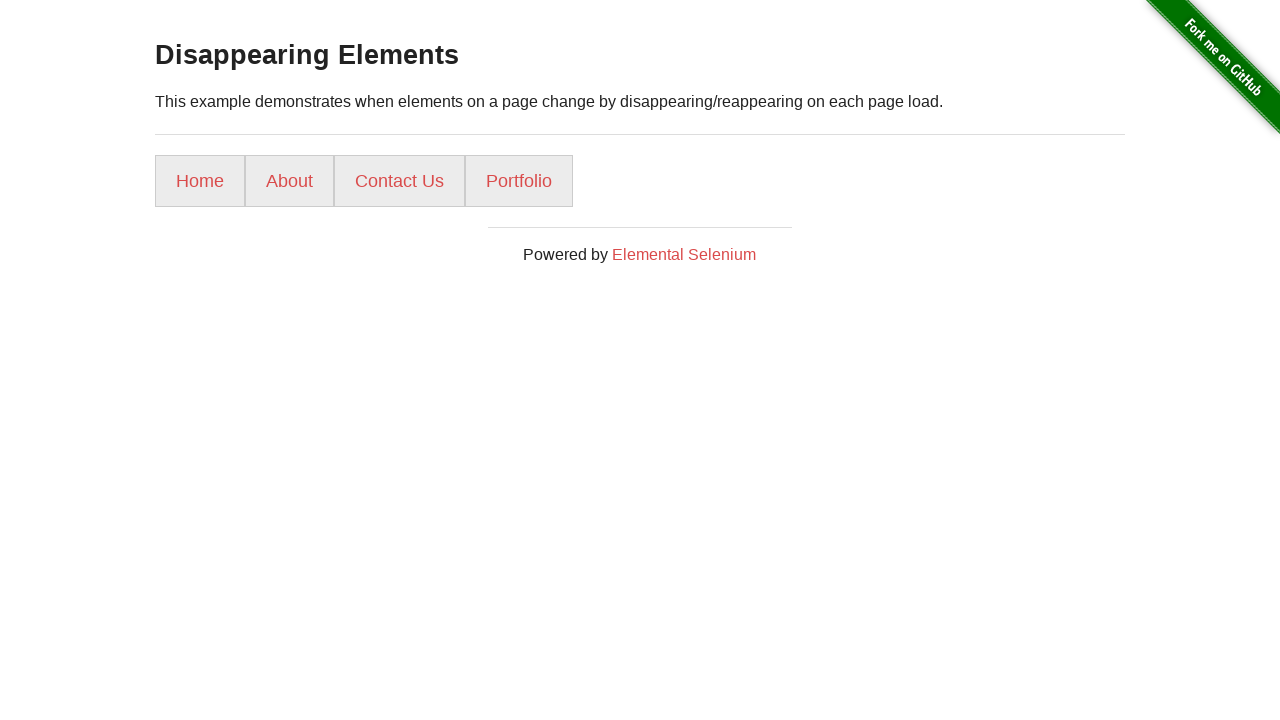

Retrieved all list item elements from navigation menu
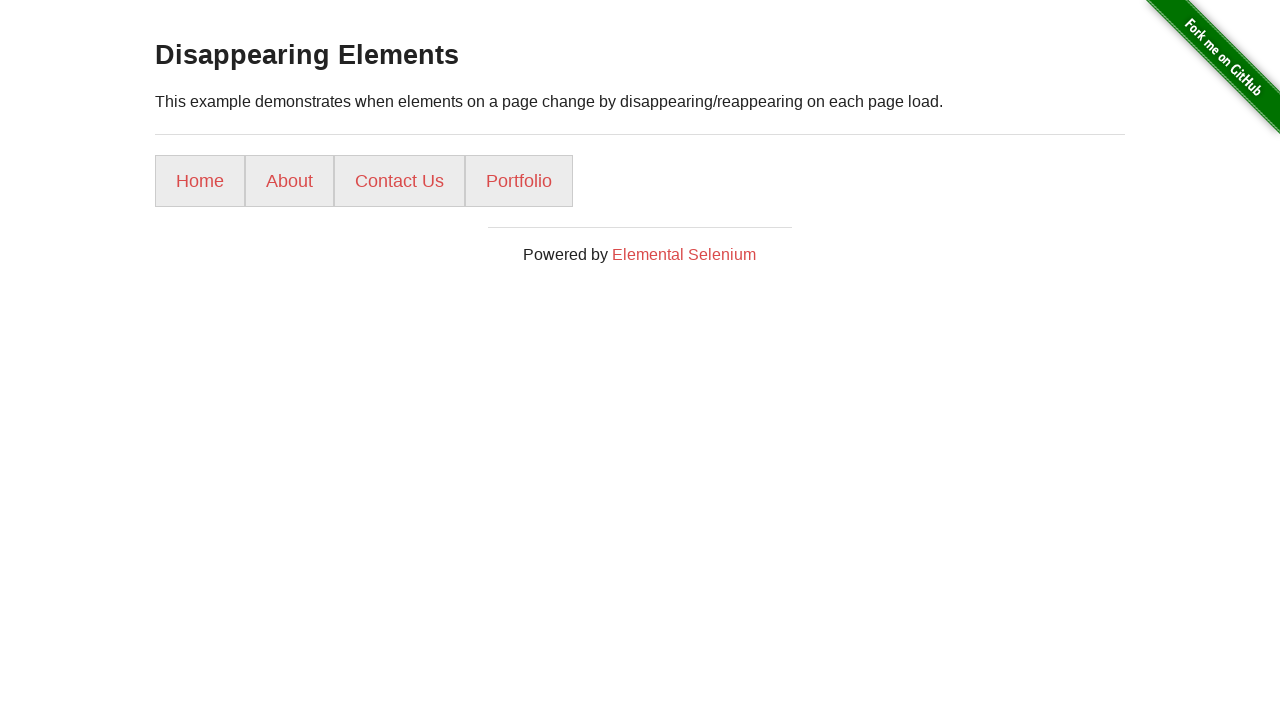

Located anchor element in list item 1
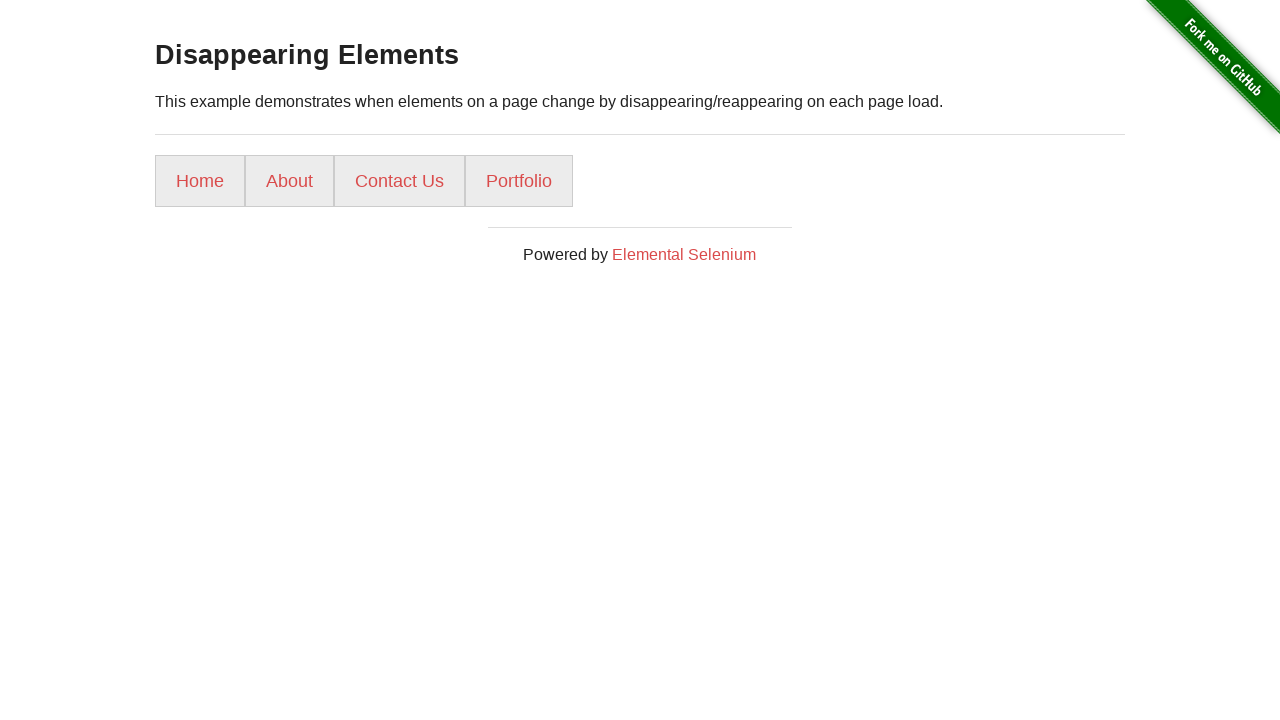

Stored current URL: https://the-internet.herokuapp.com/disappearing_elements
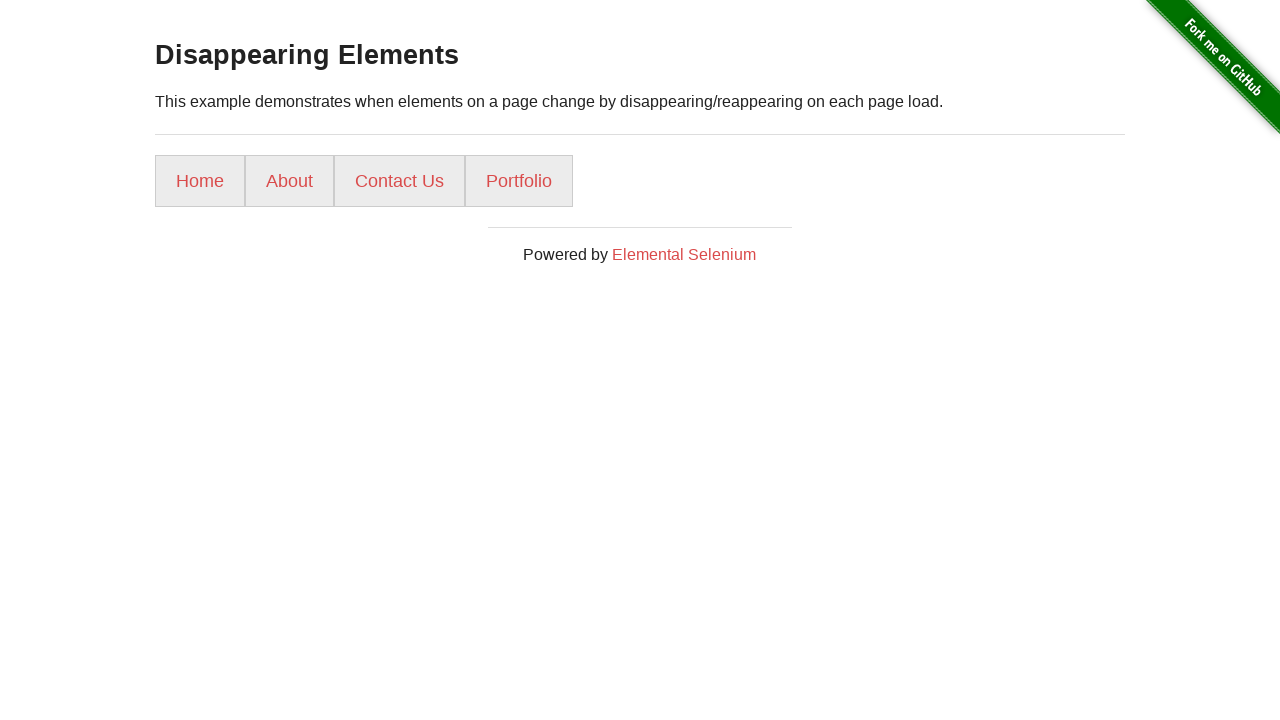

Clicked list item link 1 at (200, 181) on #content .example ul >> li >> nth=0 >> a
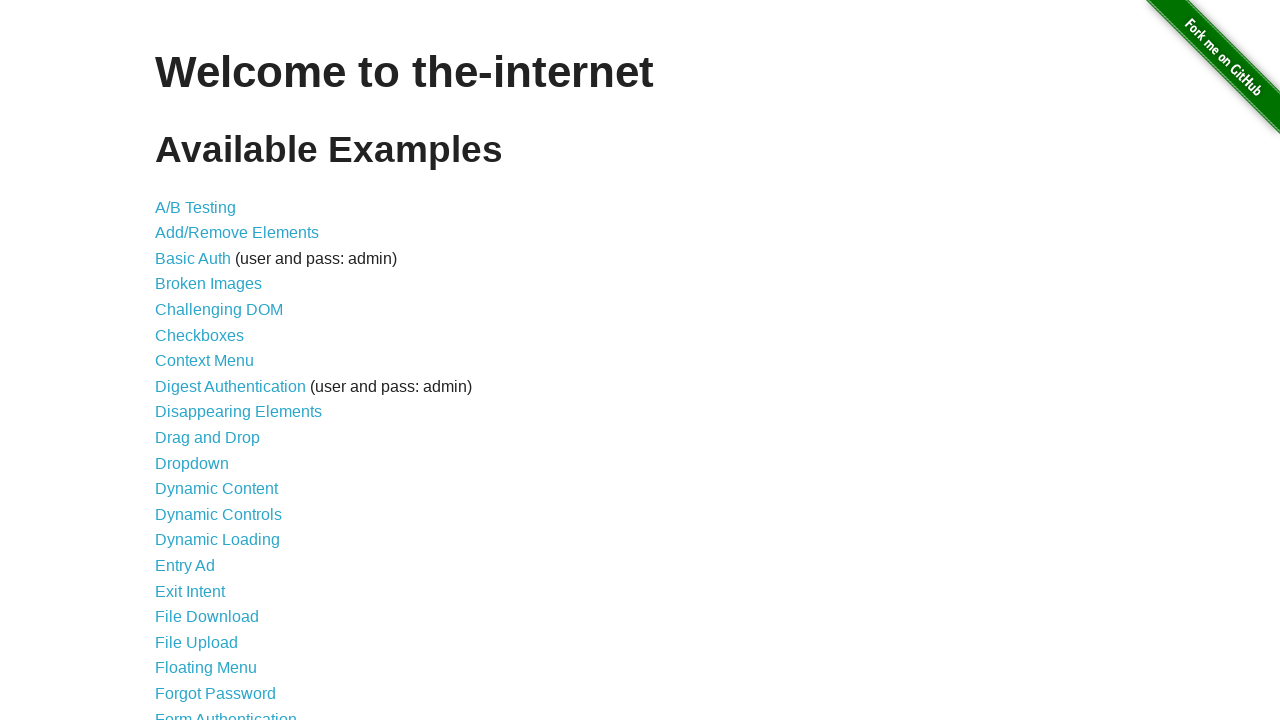

Navigation detected to https://the-internet.herokuapp.com/, navigating back
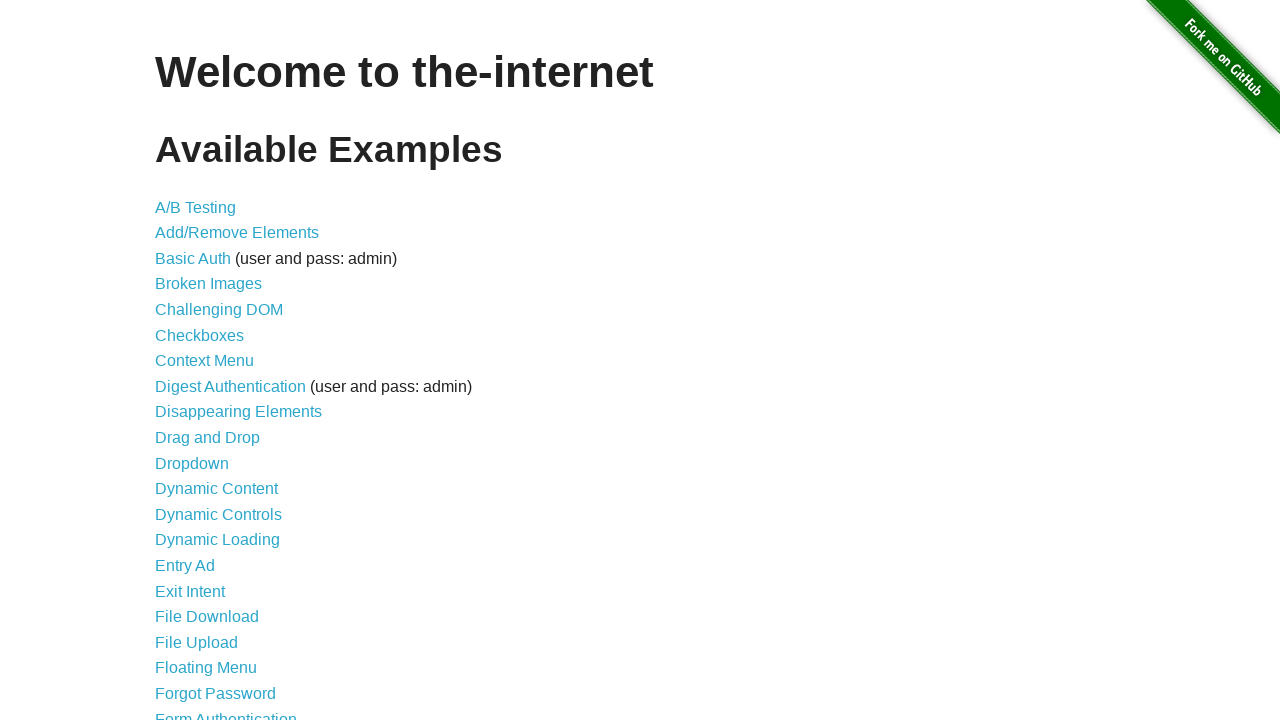

Returned to previous page
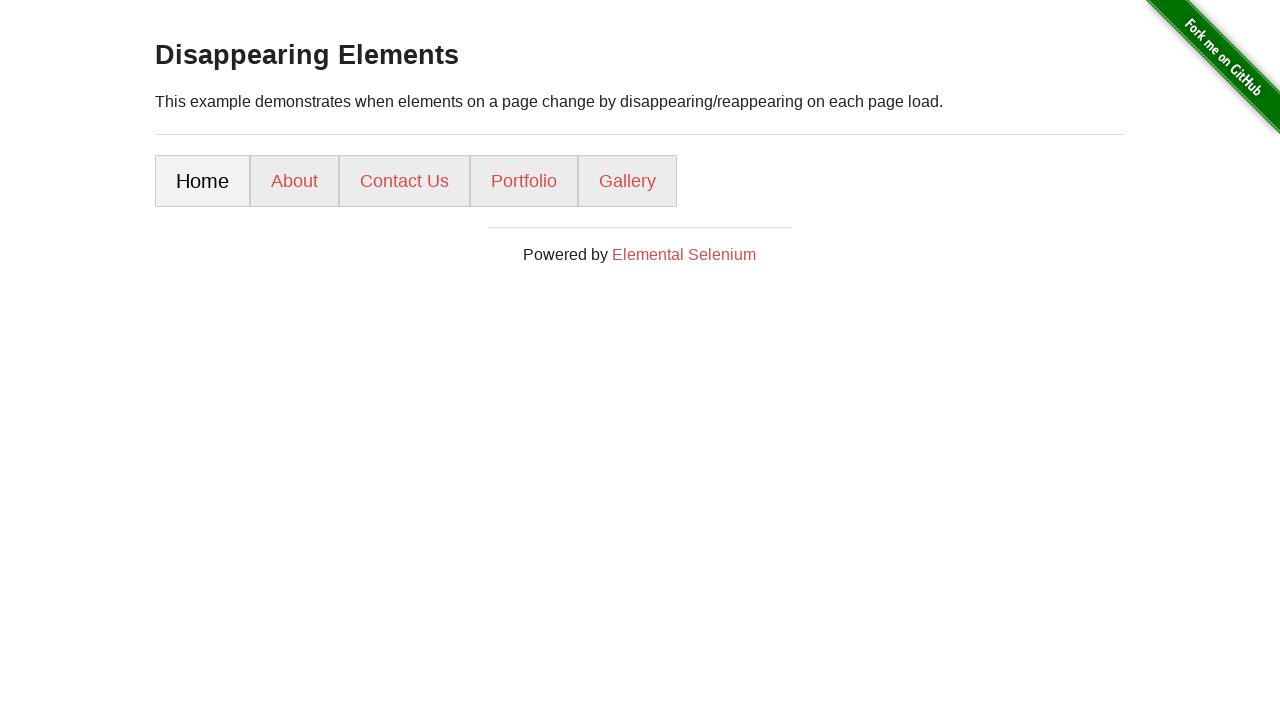

Located anchor element in list item 2
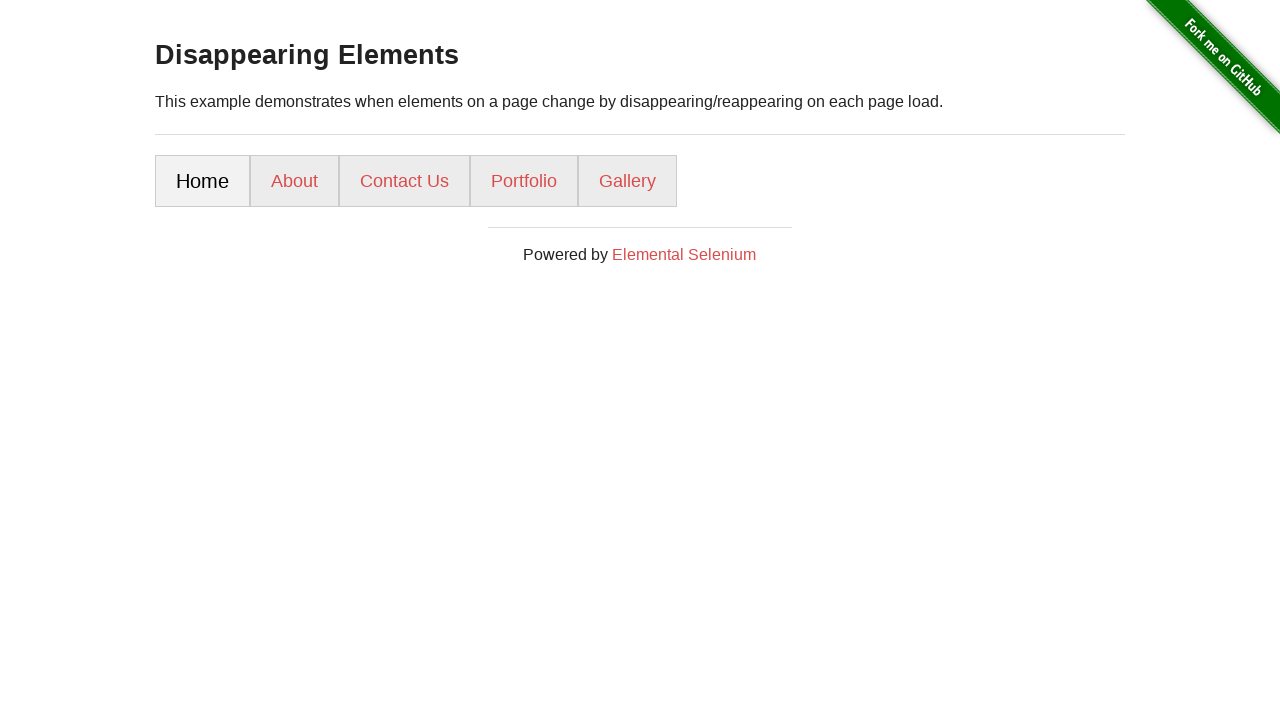

Stored current URL: https://the-internet.herokuapp.com/disappearing_elements
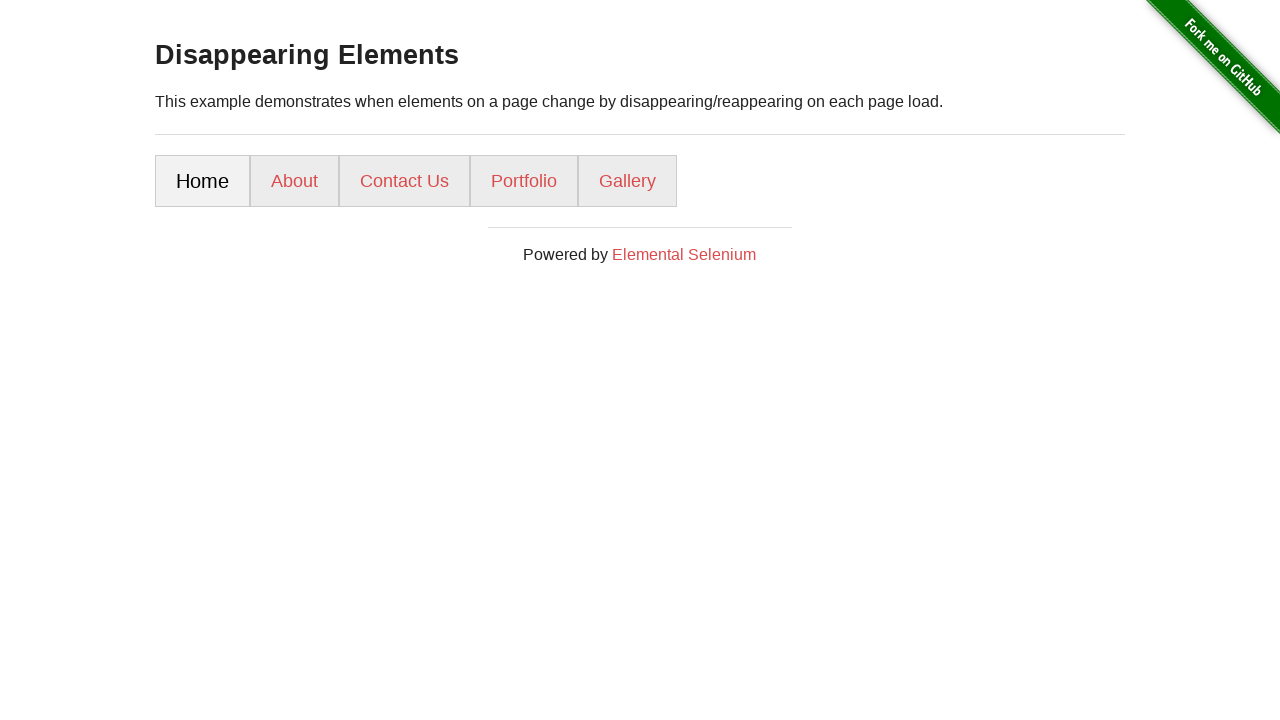

Clicked list item link 2 at (294, 181) on #content .example ul >> li >> nth=1 >> a
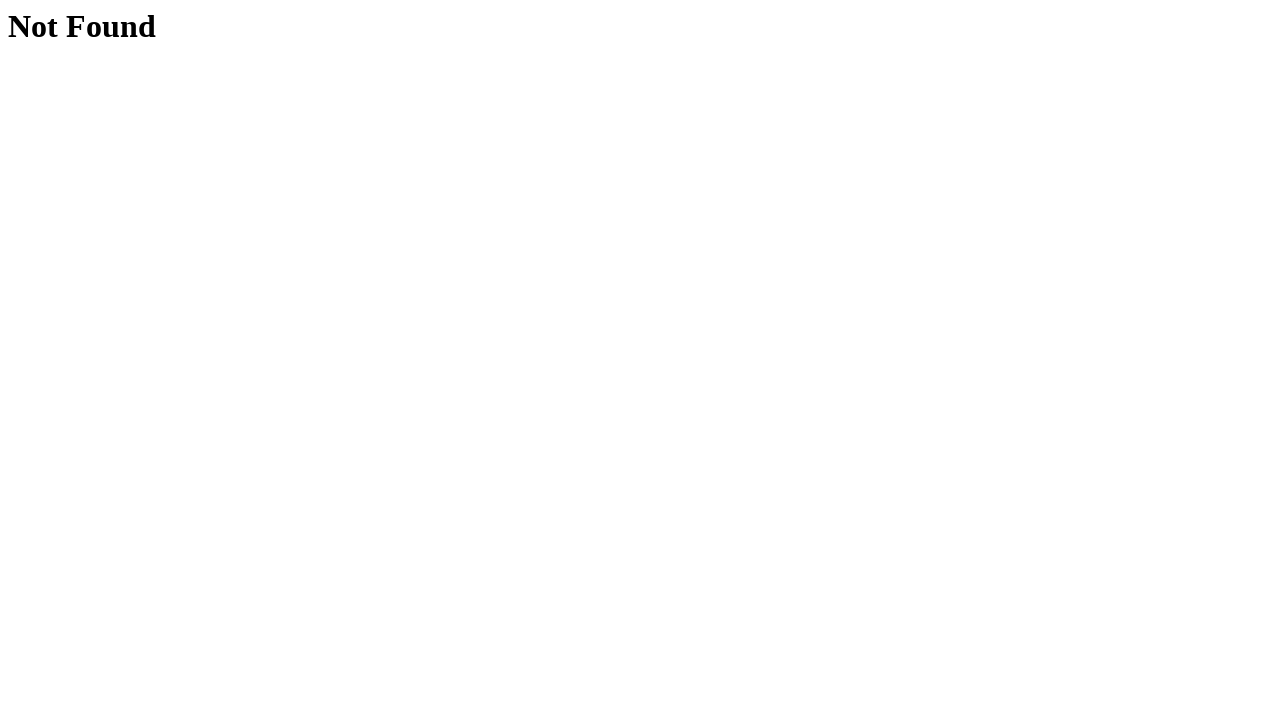

Navigation detected to https://the-internet.herokuapp.com/about/, navigating back
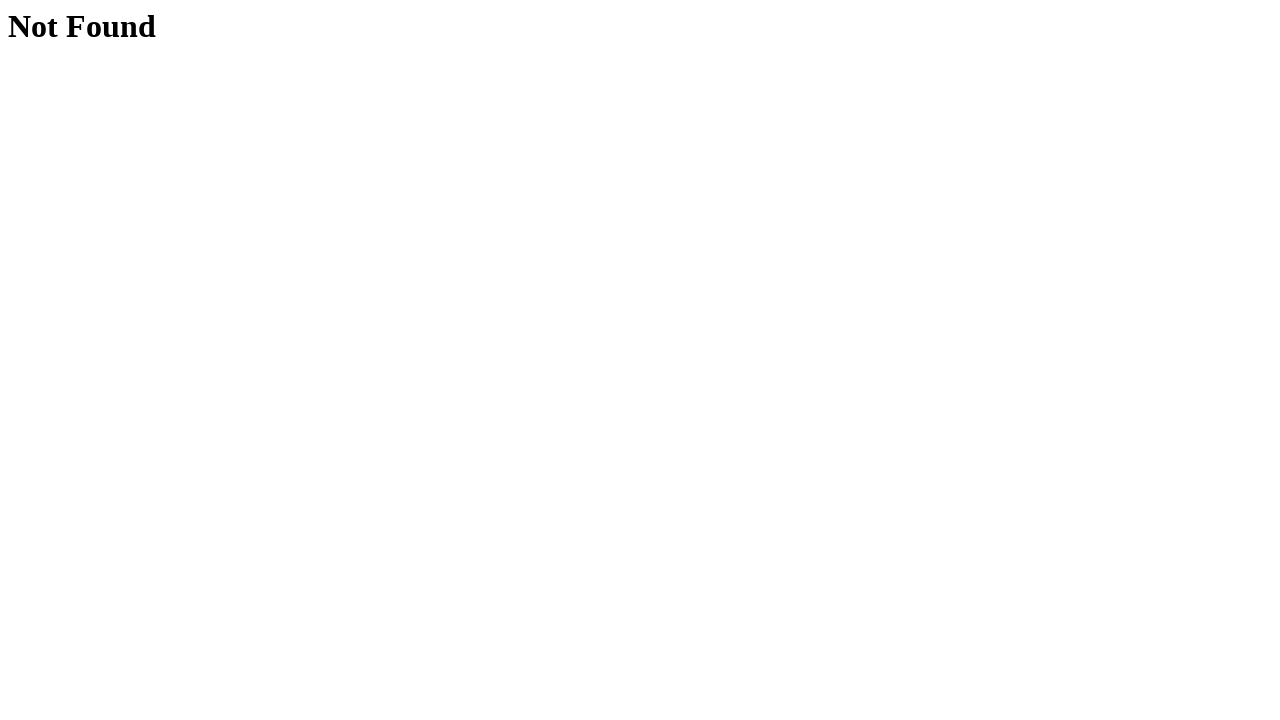

Returned to previous page
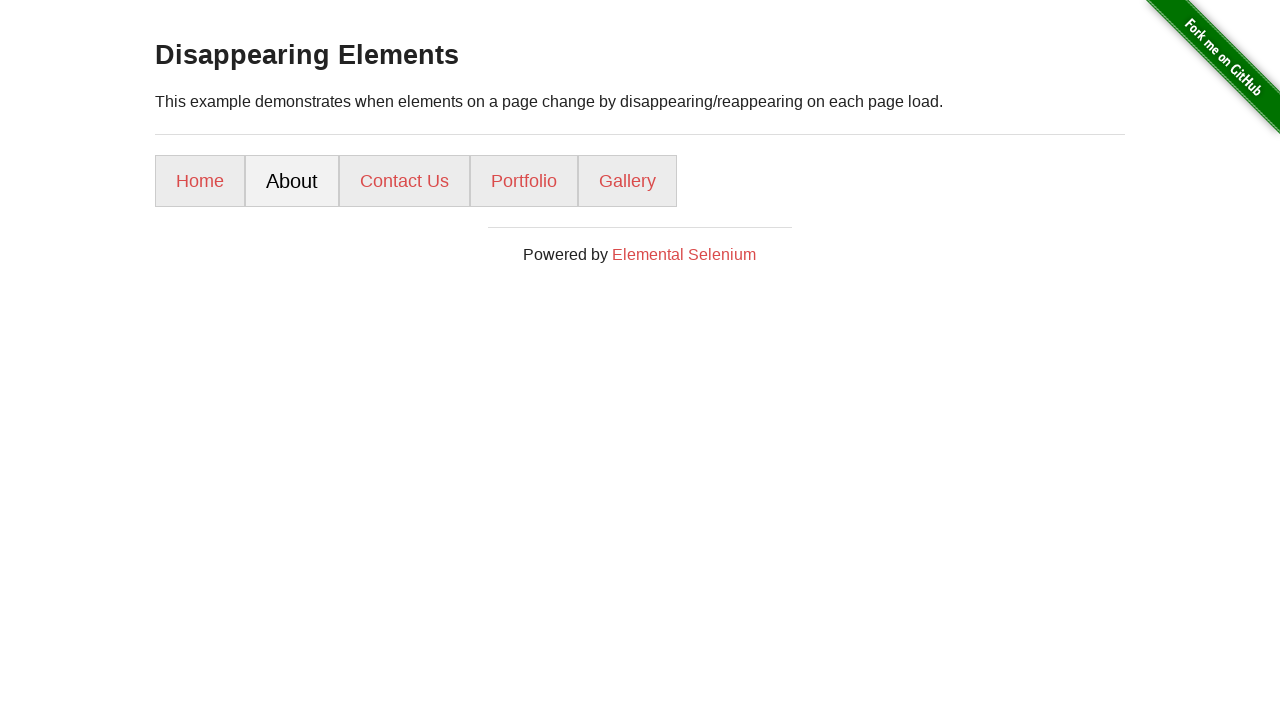

Located anchor element in list item 3
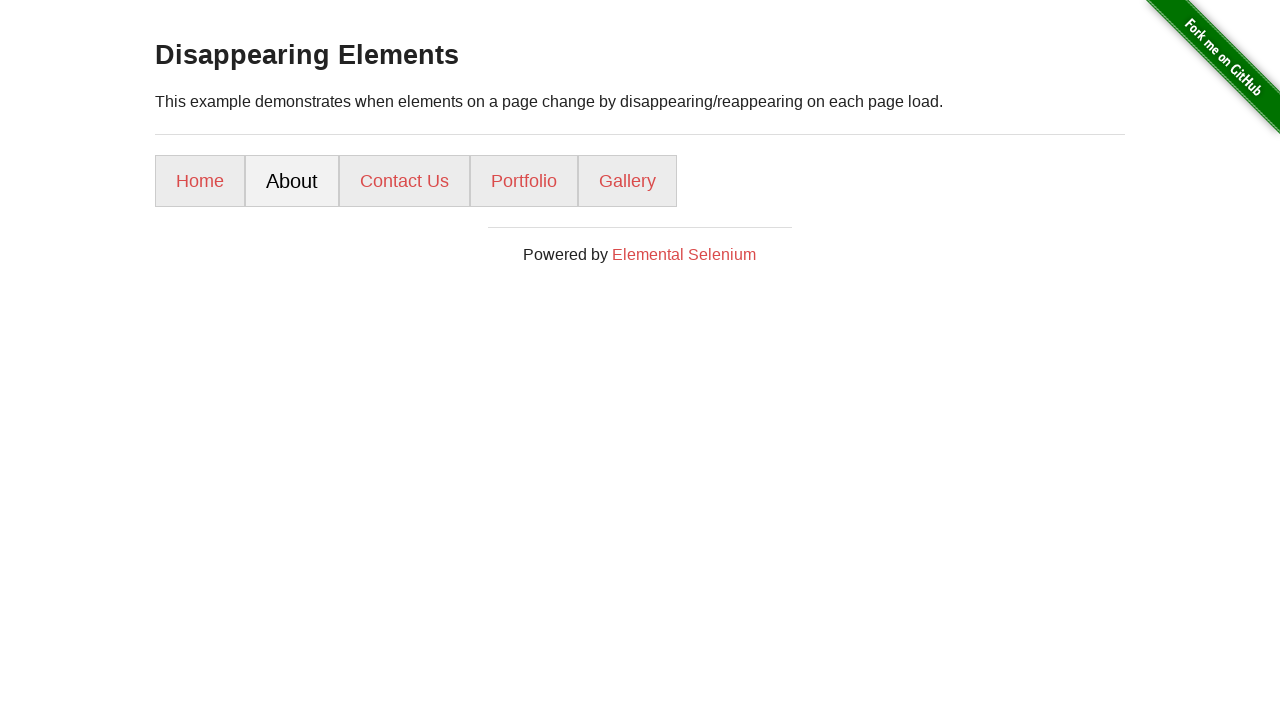

Stored current URL: https://the-internet.herokuapp.com/disappearing_elements
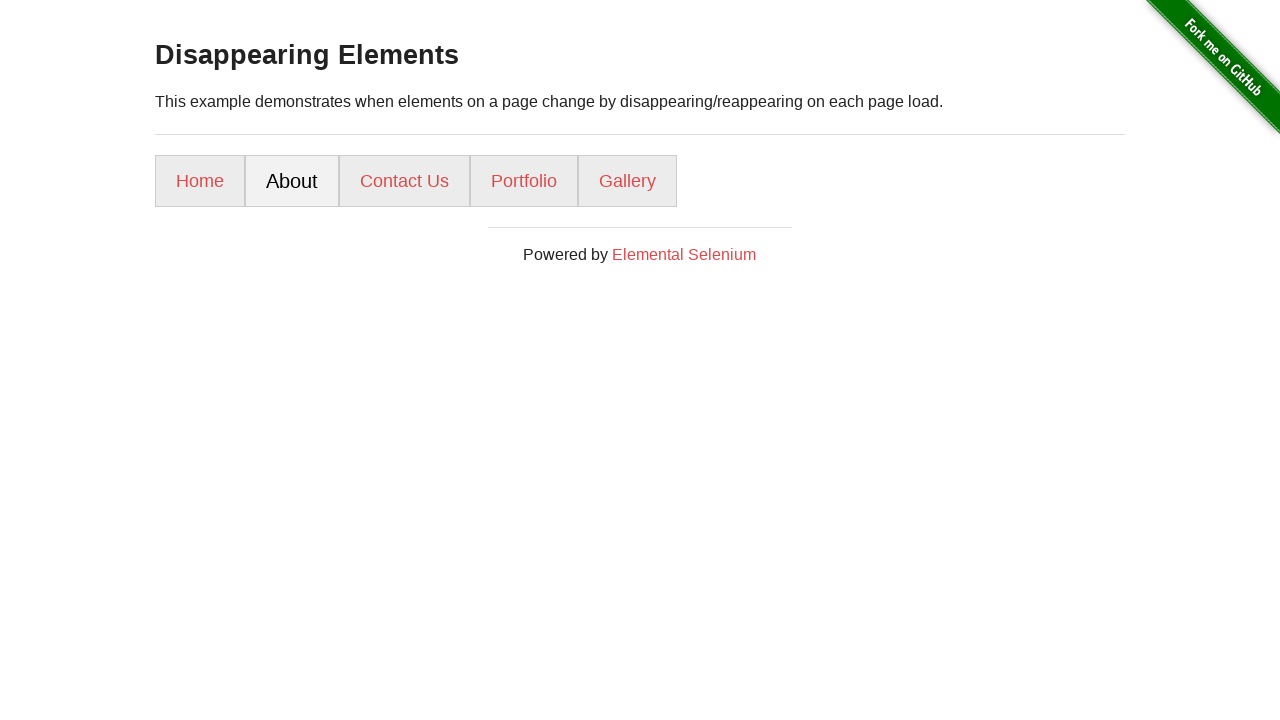

Clicked list item link 3 at (404, 181) on #content .example ul >> li >> nth=2 >> a
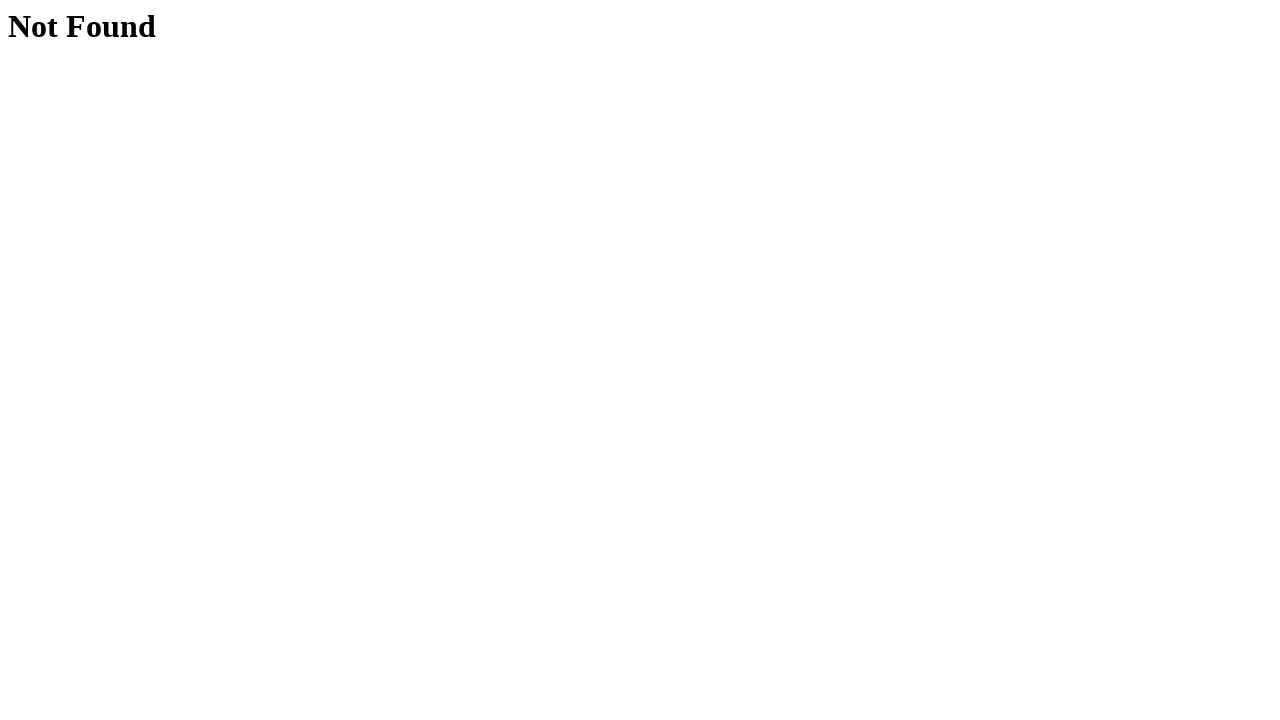

Navigation detected to https://the-internet.herokuapp.com/contact-us/, navigating back
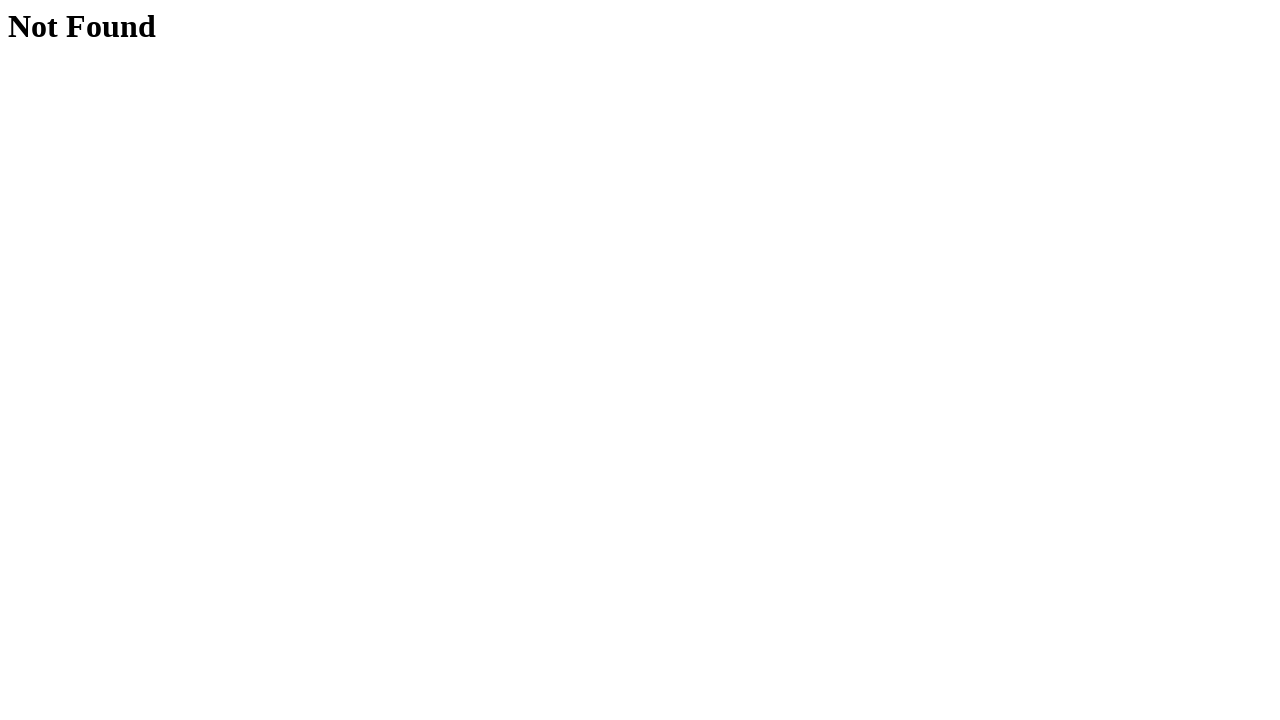

Returned to previous page
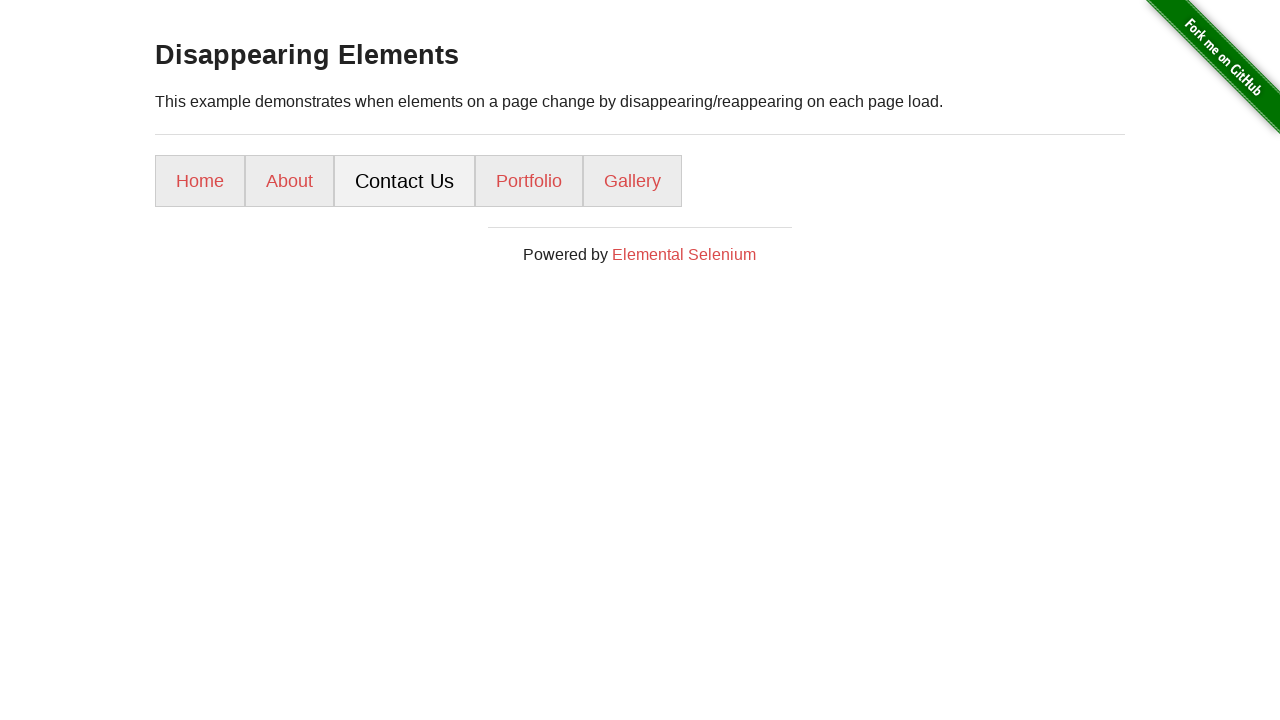

Located anchor element in list item 4
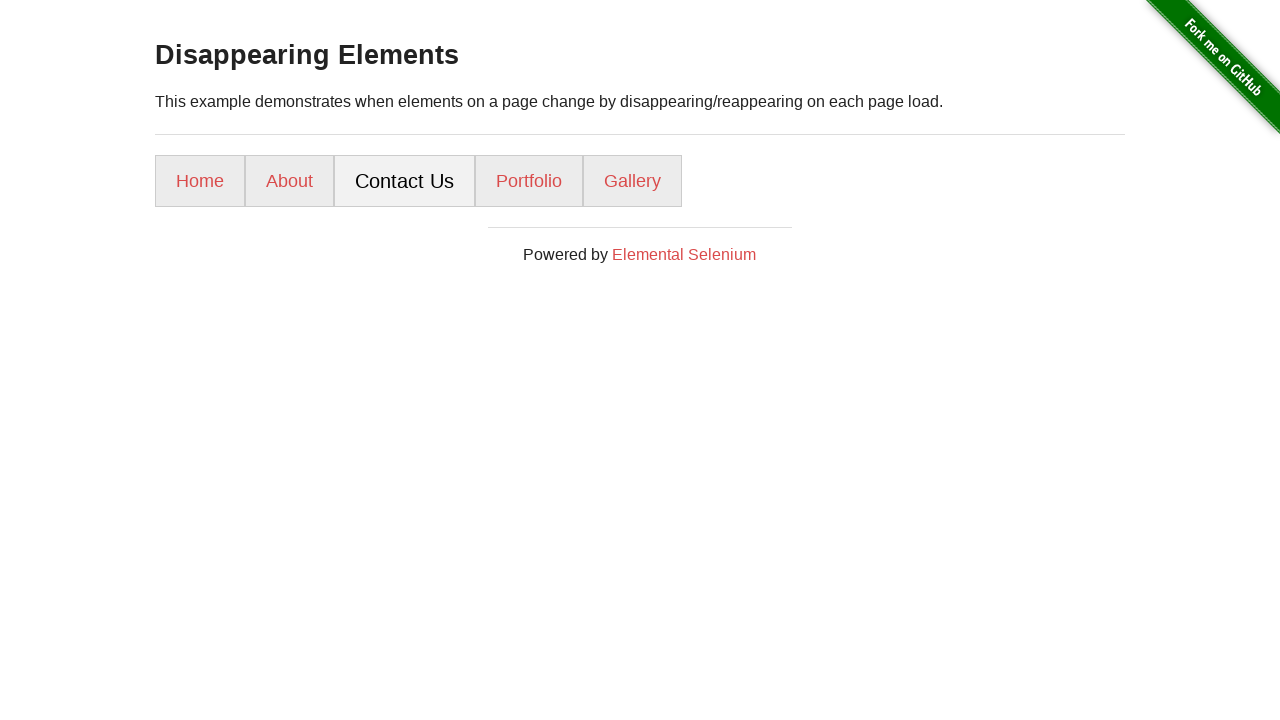

Stored current URL: https://the-internet.herokuapp.com/disappearing_elements
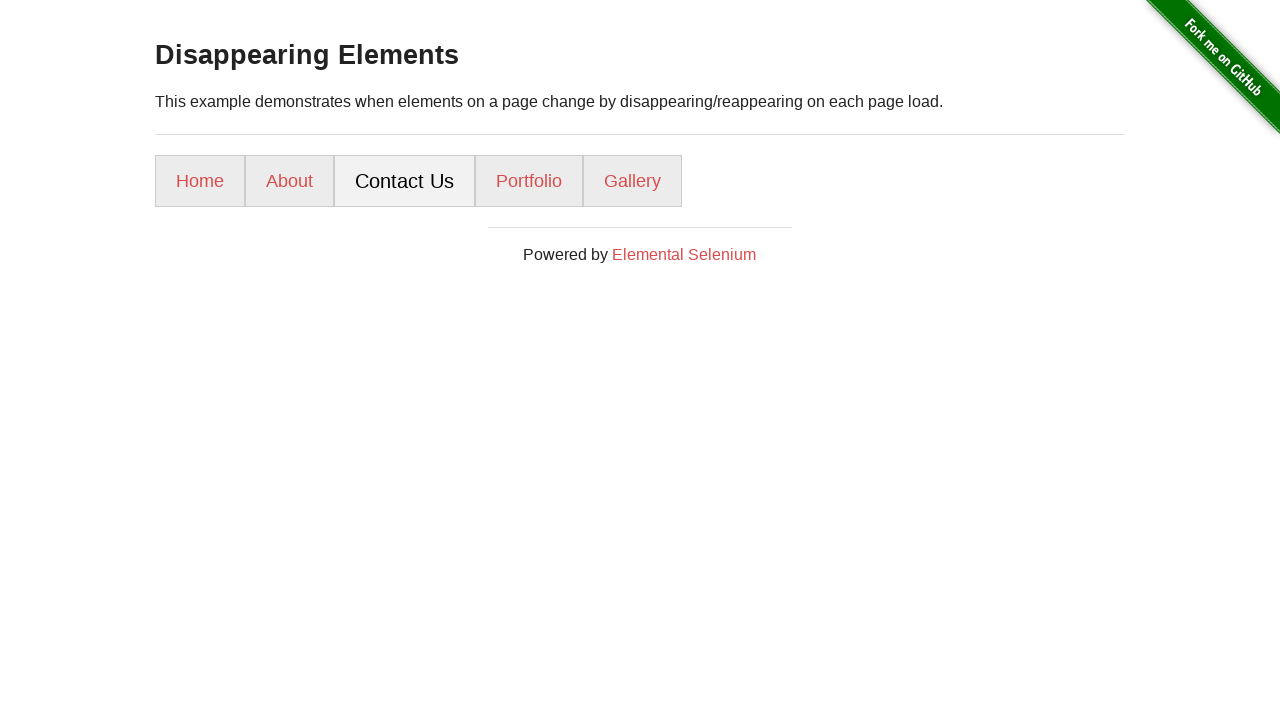

Clicked list item link 4 at (529, 181) on #content .example ul >> li >> nth=3 >> a
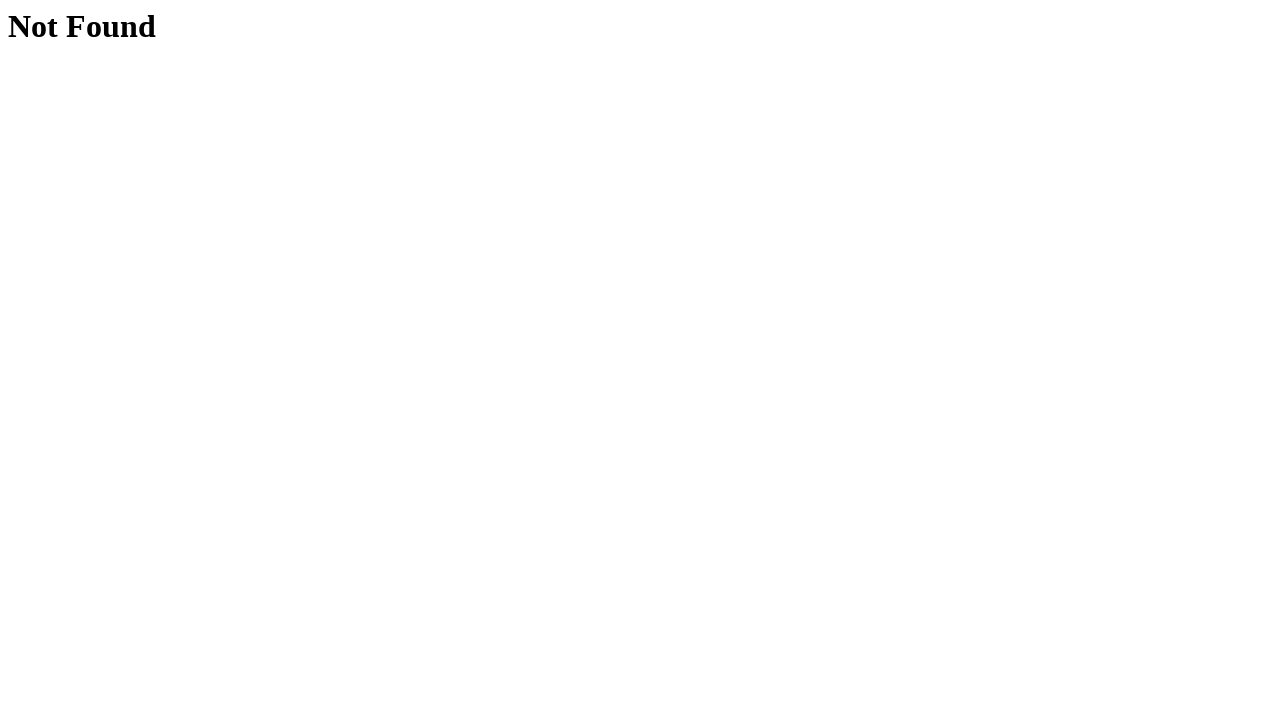

Navigation detected to https://the-internet.herokuapp.com/portfolio/, navigating back
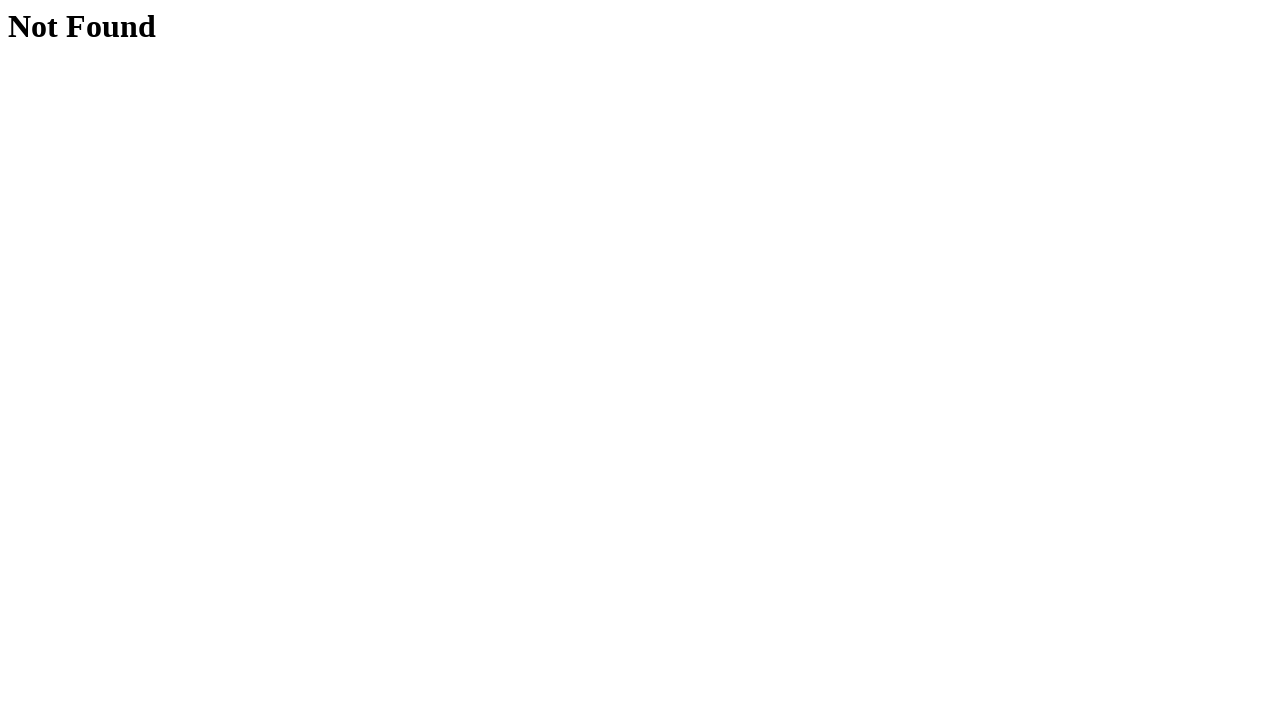

Returned to previous page
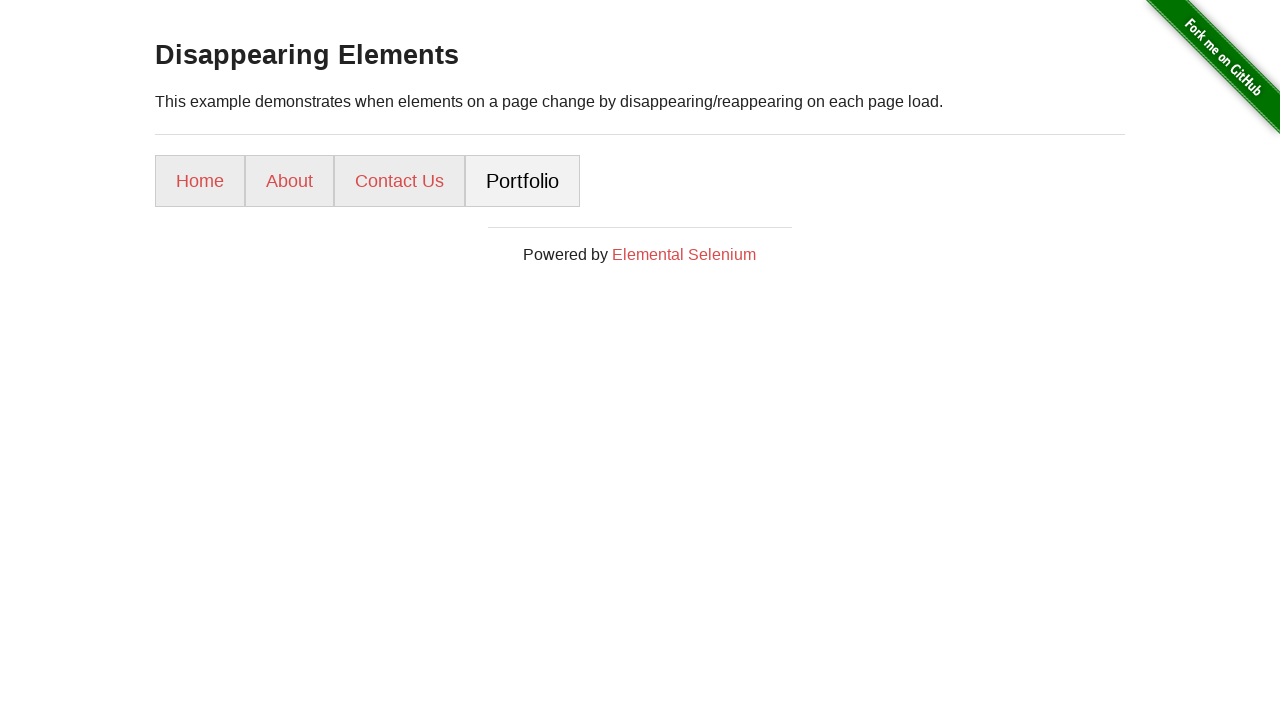

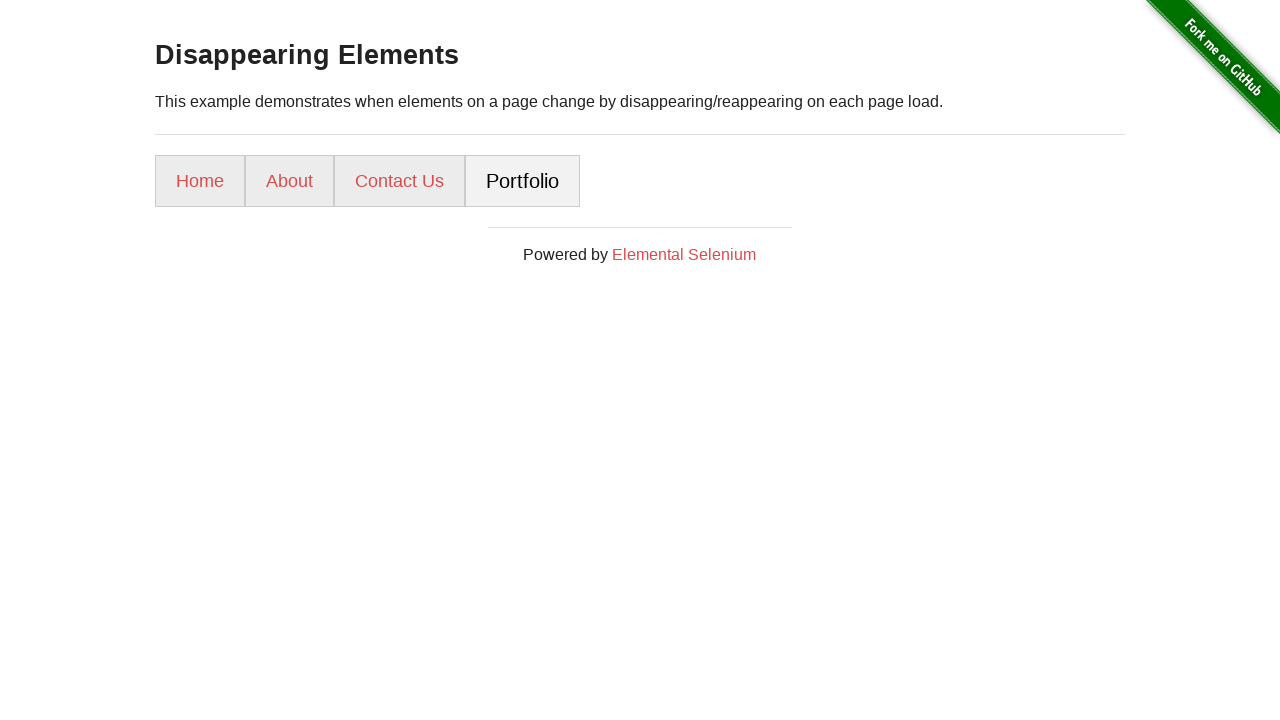